Navigates to the LMS homepage, clicks on "All Courses" link, and waits for course listings to load

Starting URL: https://alchemy.hguy.co/lms

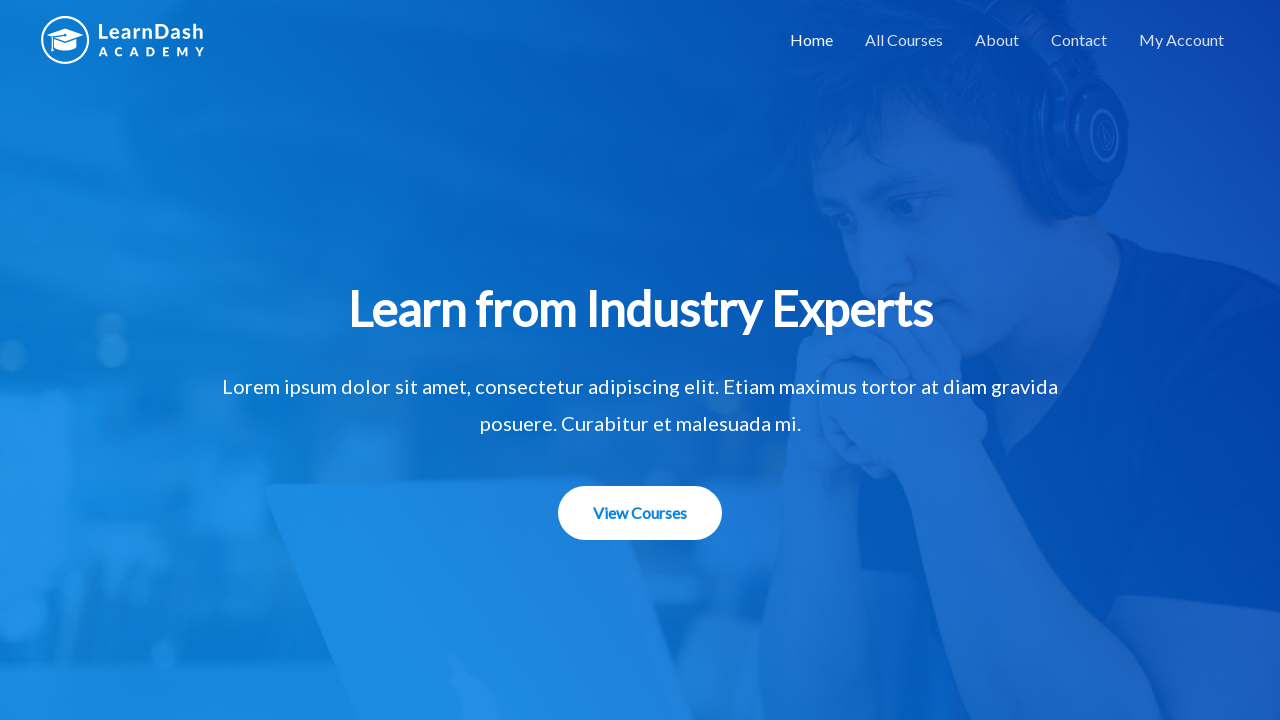

Clicked on 'All Courses' link at (904, 40) on text=All Courses
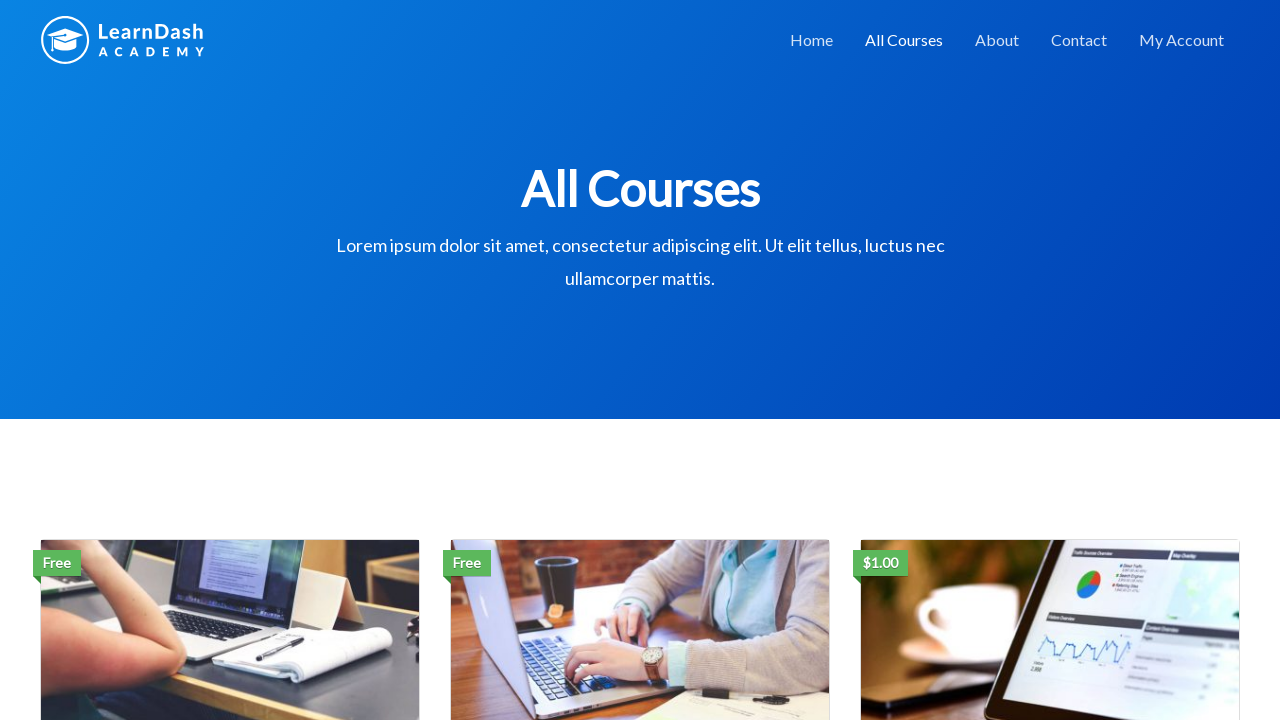

Course listings loaded - course grid buttons are visible
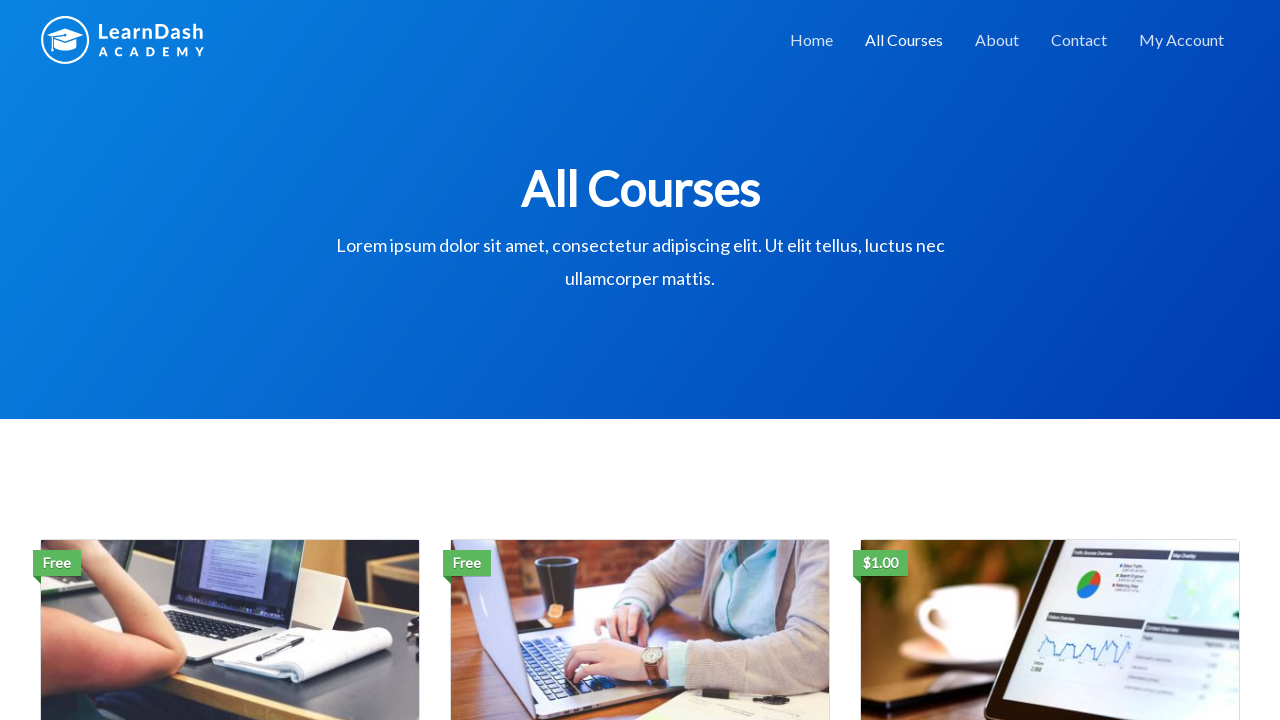

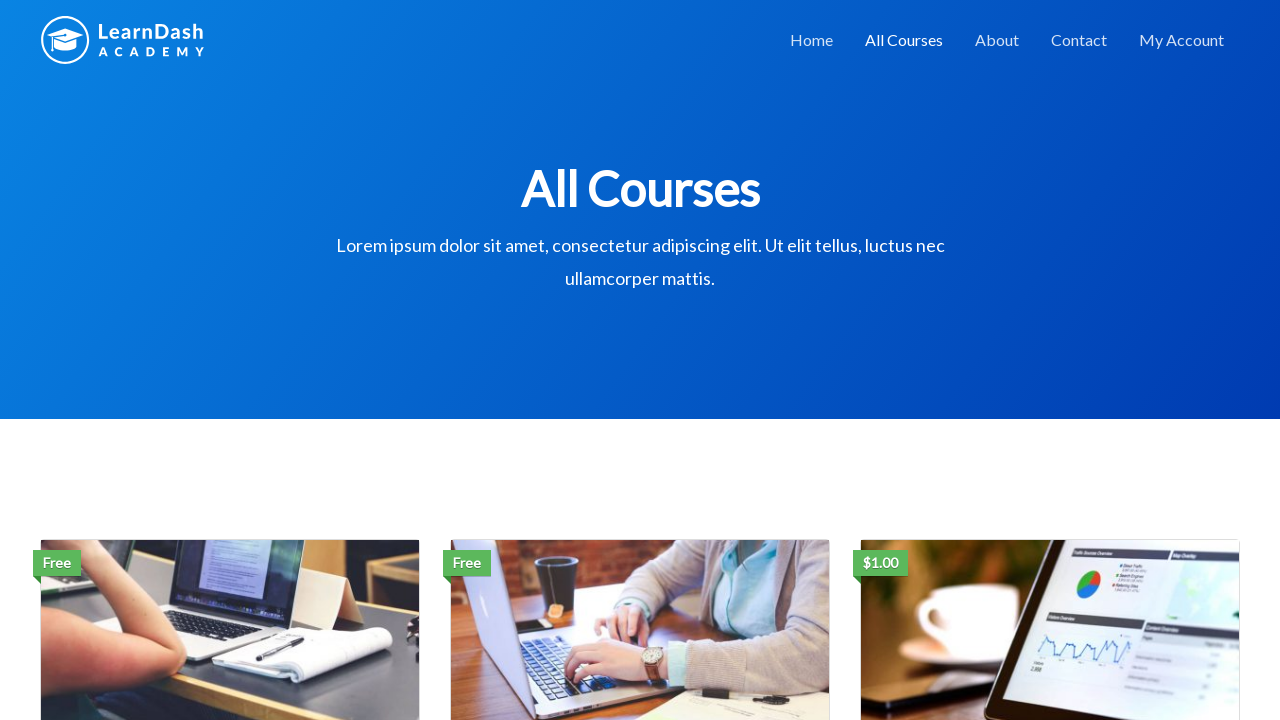